Tests browser navigation commands by navigating to different pages, going back and forward, and refreshing the page

Starting URL: https://naveenautomationlabs.com/opencart/index.php?route=account/register

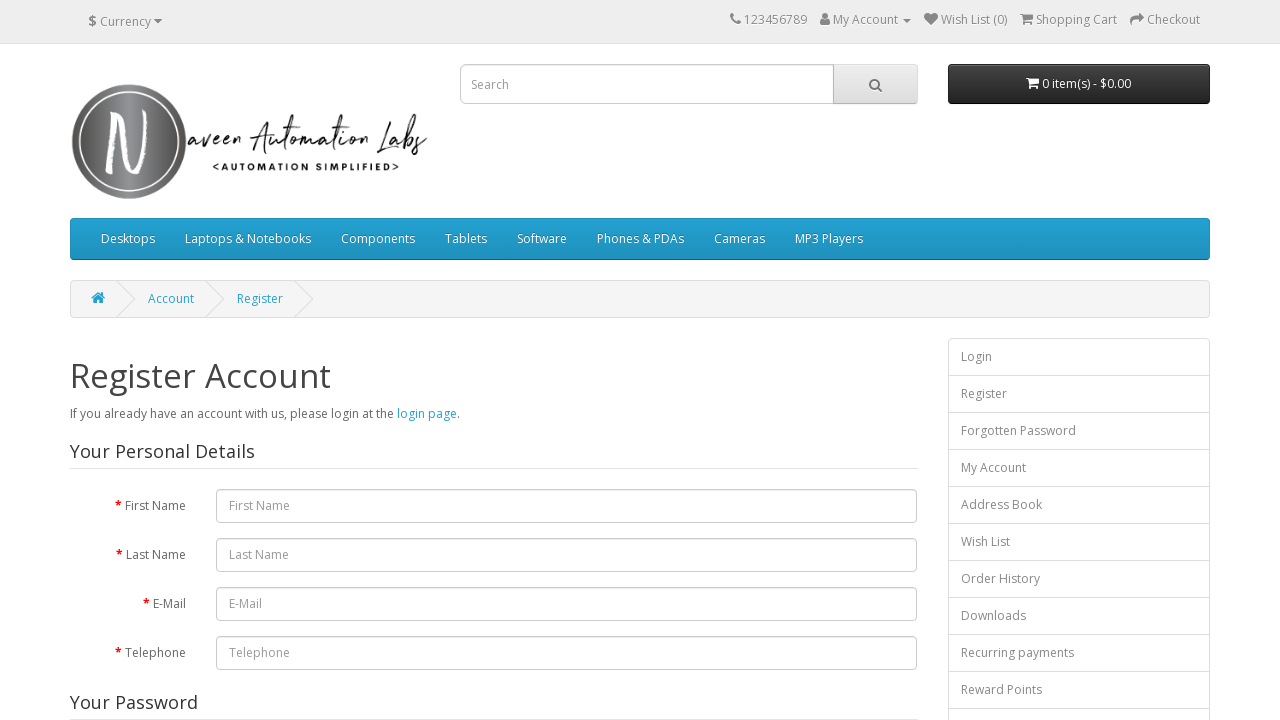

Navigated to Rogers website
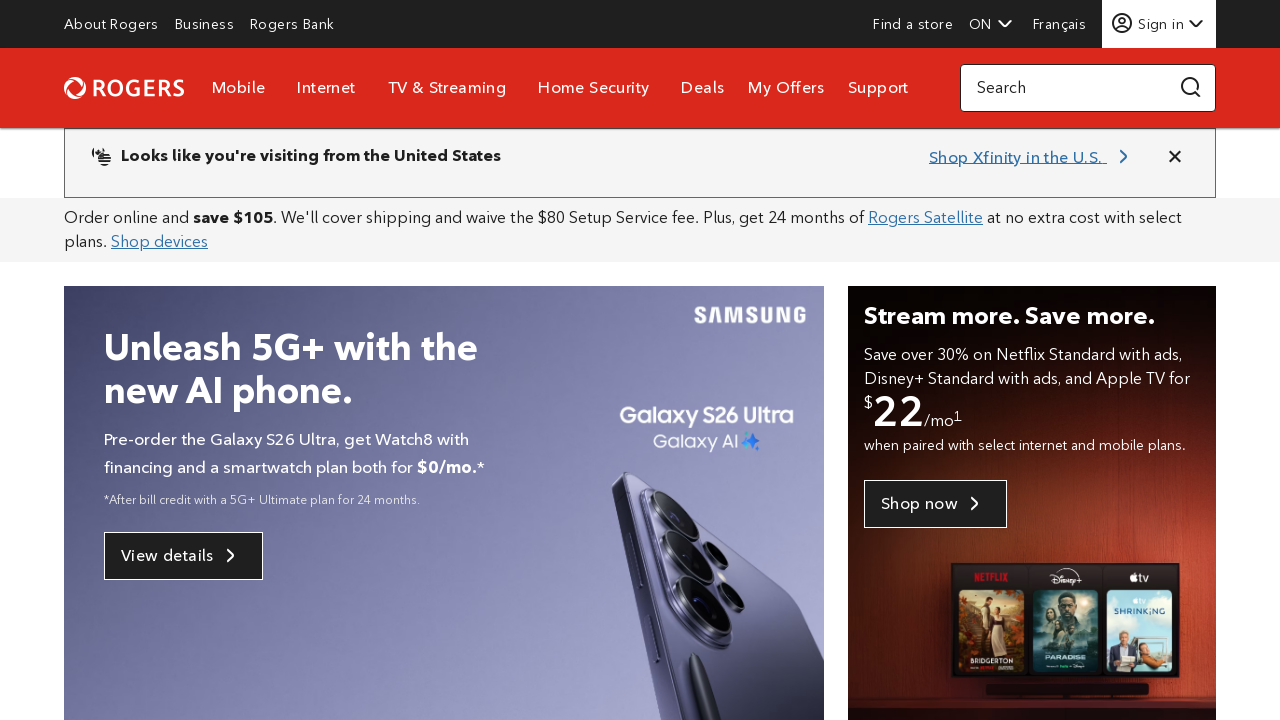

Navigated back to previous page
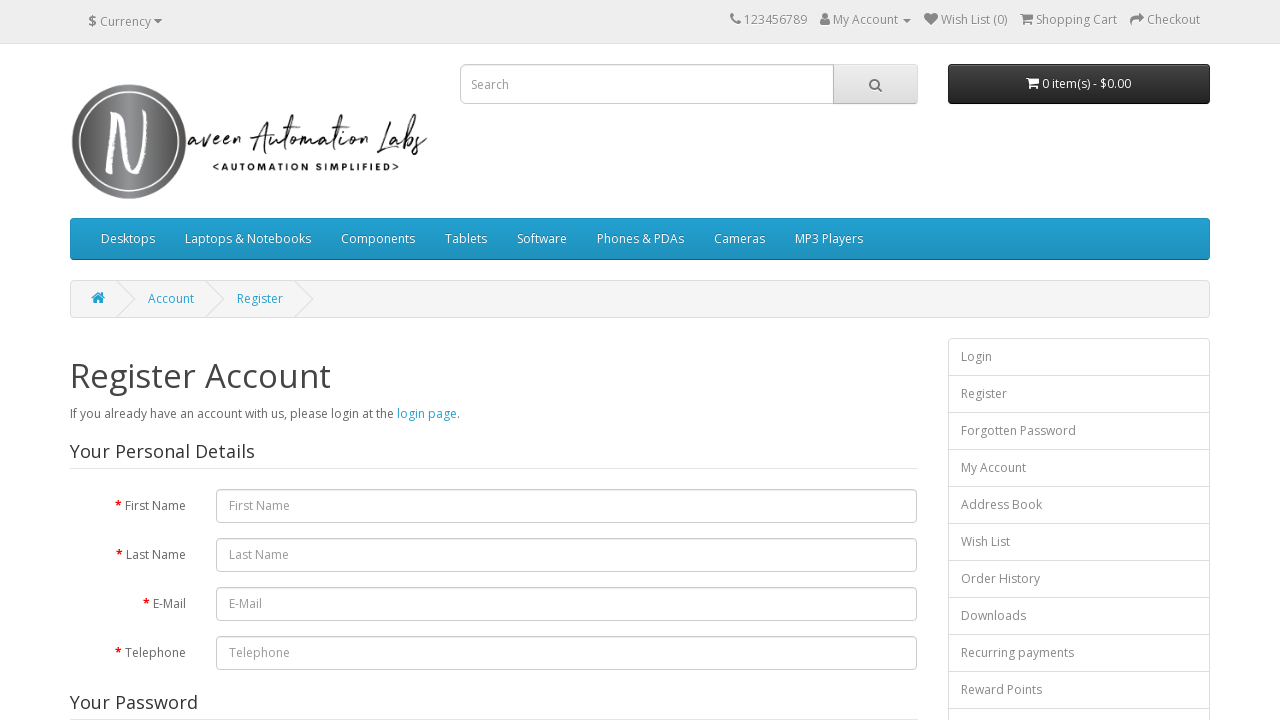

Navigated forward
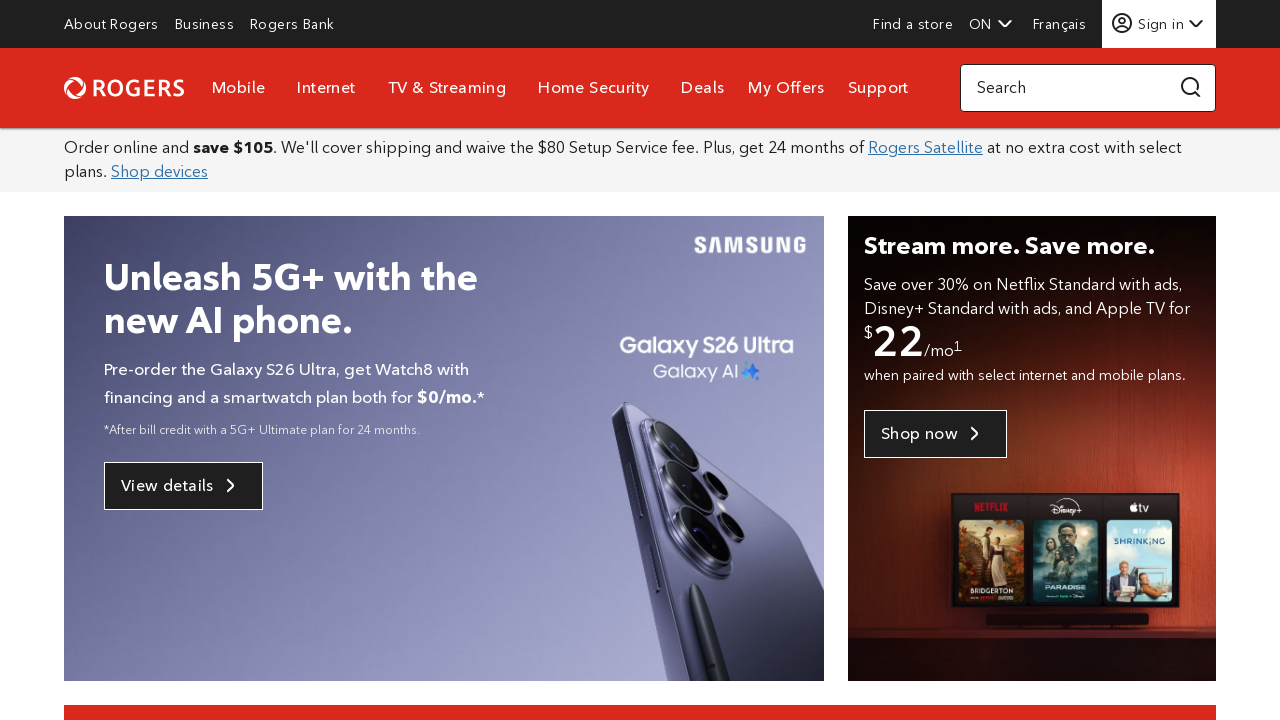

Refreshed the current page
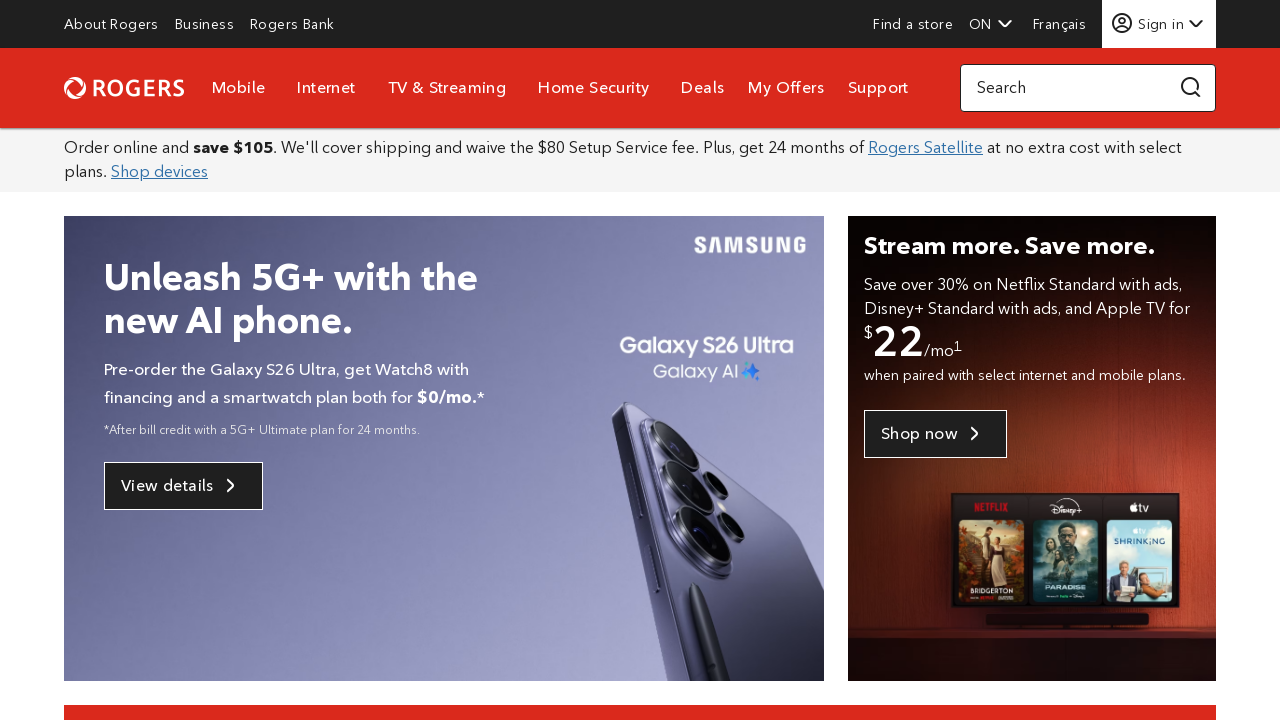

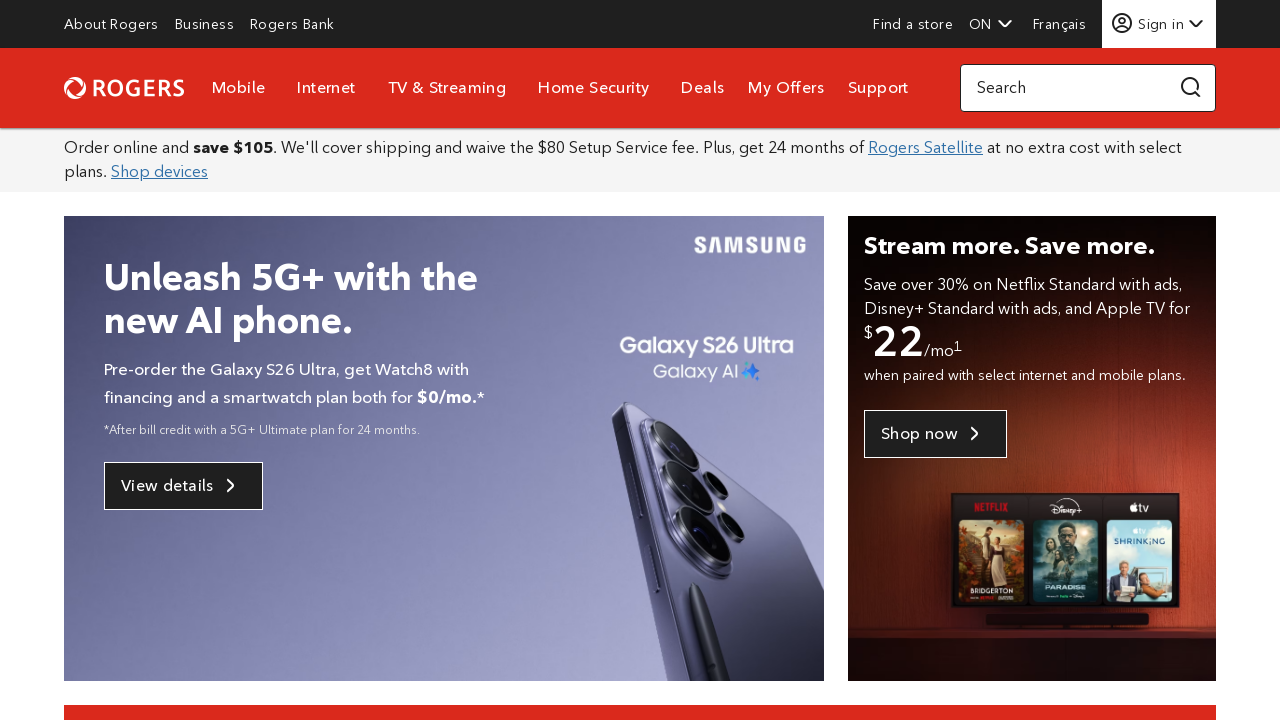